Tests that a timed alert appears after 5 seconds delay when clicking the timer alert button

Starting URL: https://demoqa.com/alerts

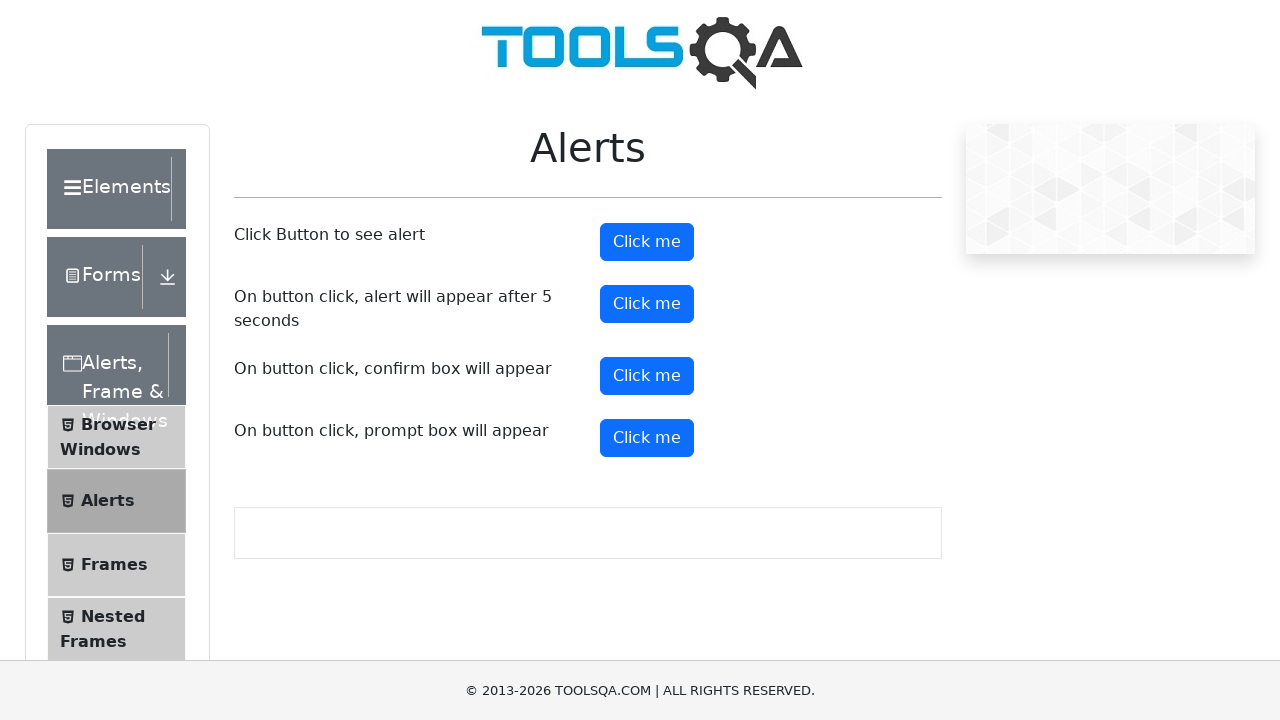

Set up dialog handler to automatically accept the timed alert
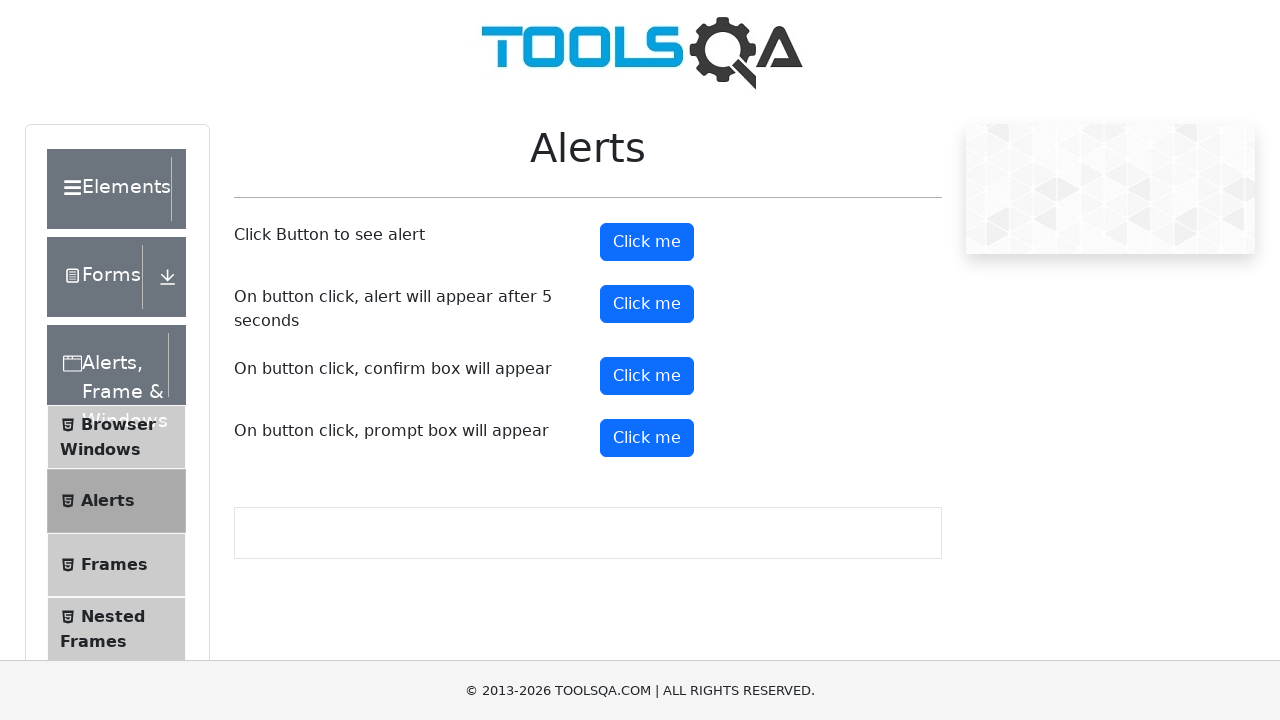

Clicked the timer alert button at (647, 304) on #timerAlertButton
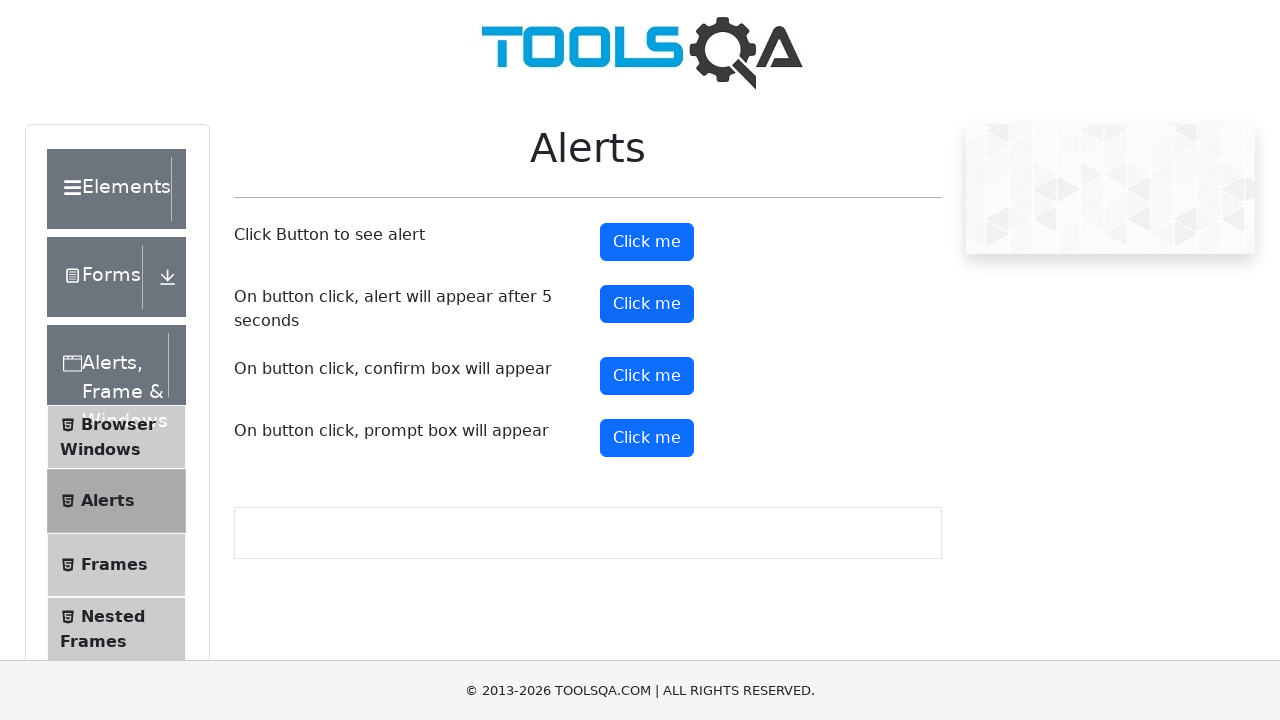

Waited 6 seconds for the timed alert to appear and be accepted
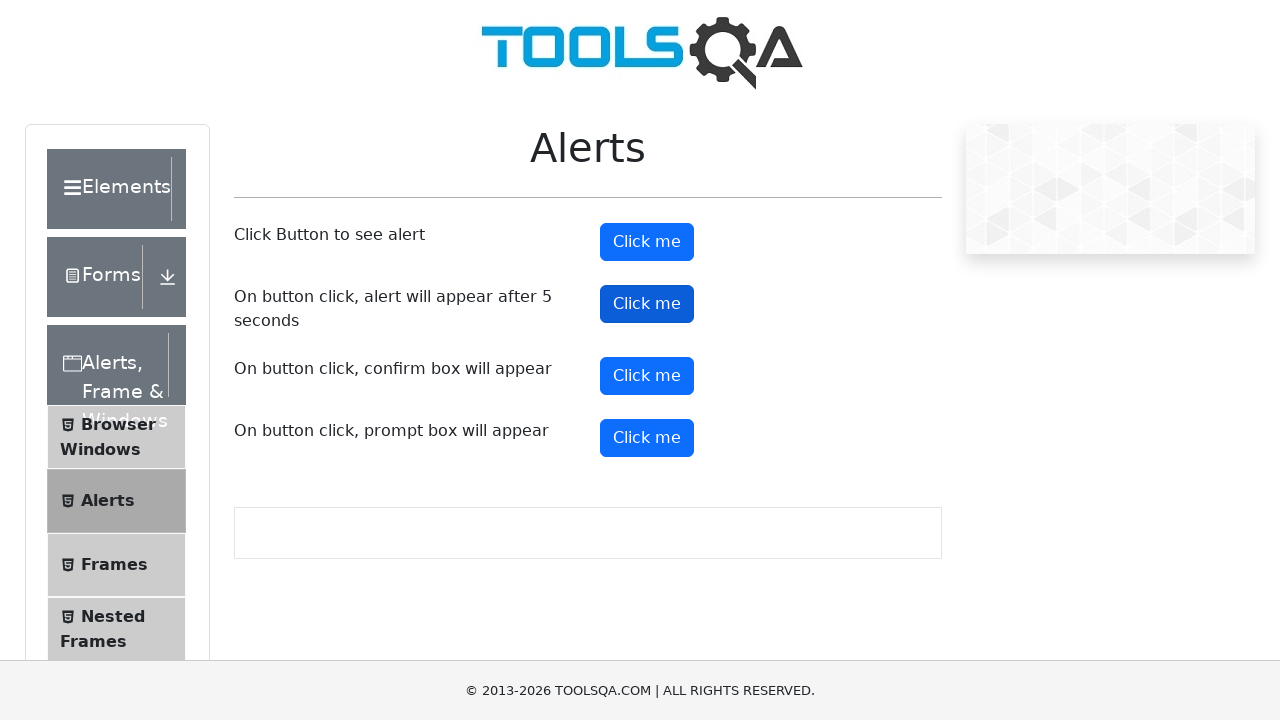

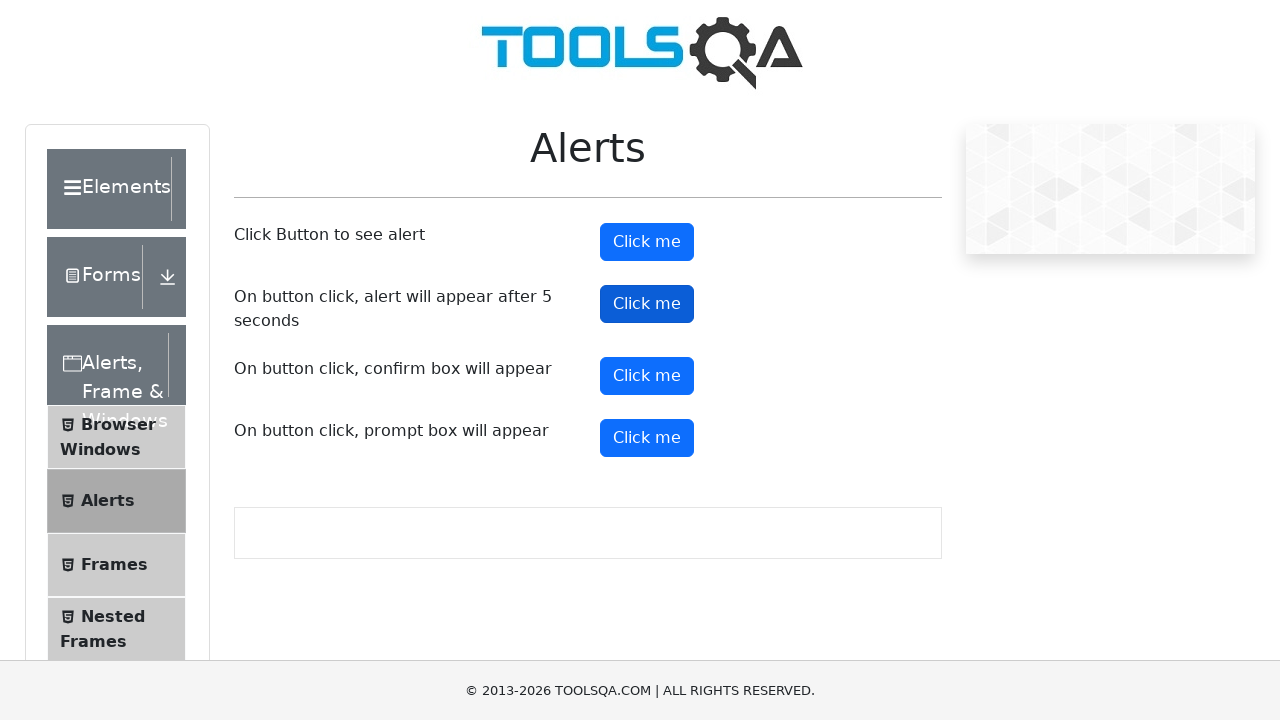